Tests calendar date picker functionality by selecting a specific date (August 26, 2028) and validating the selection

Starting URL: https://rahulshettyacademy.com/seleniumPractise/#/offers

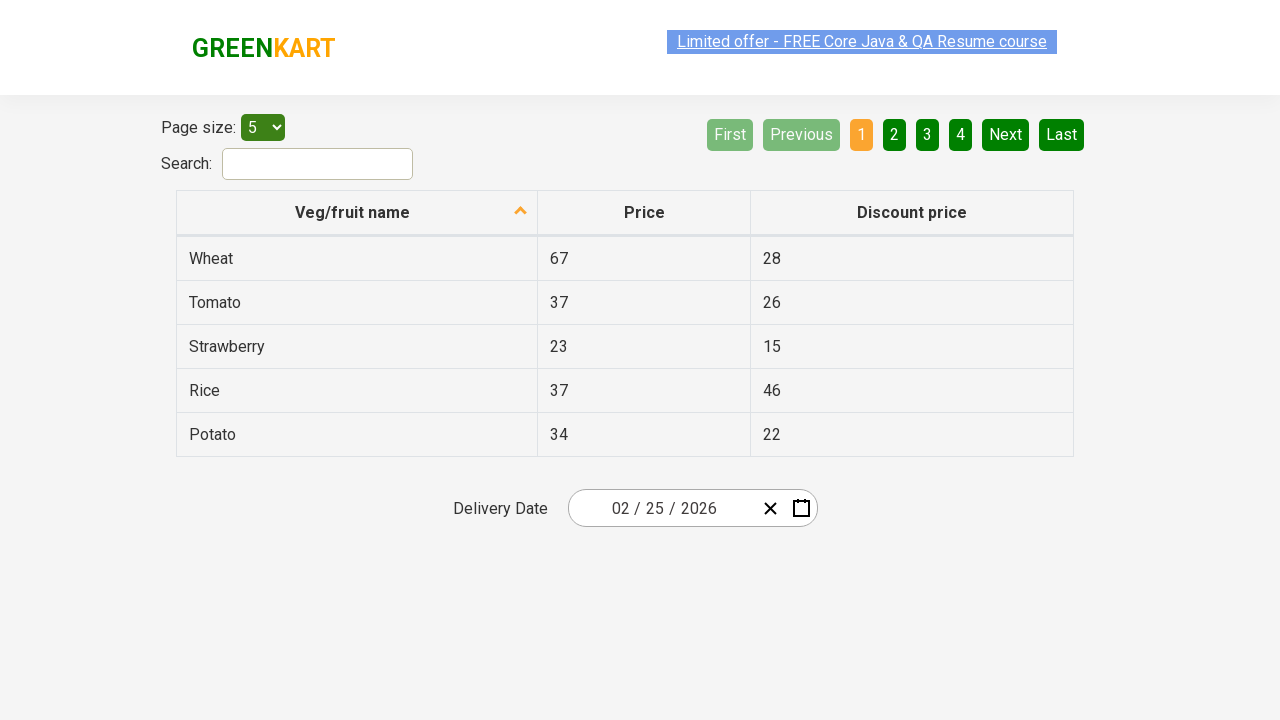

Clicked calendar field to open date picker at (662, 508) on .react-date-picker__inputGroup
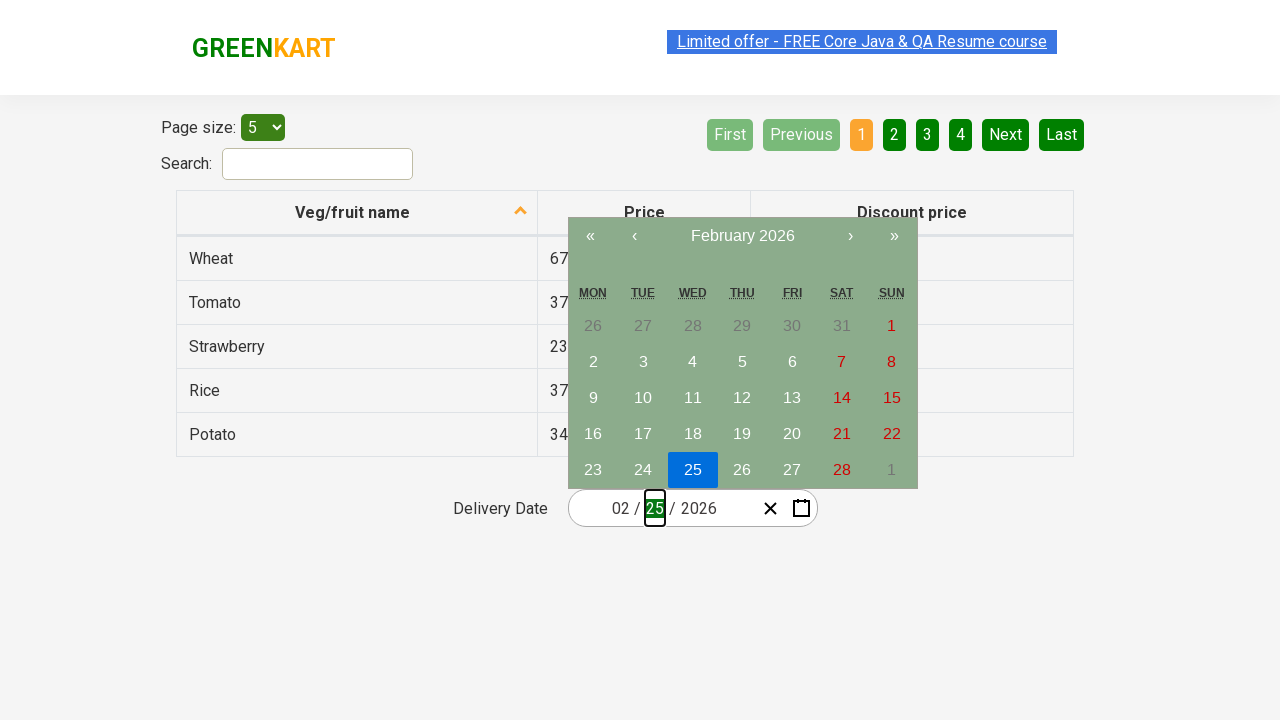

Clicked month/year label to navigate to year selection view at (742, 236) on .react-calendar__navigation__label
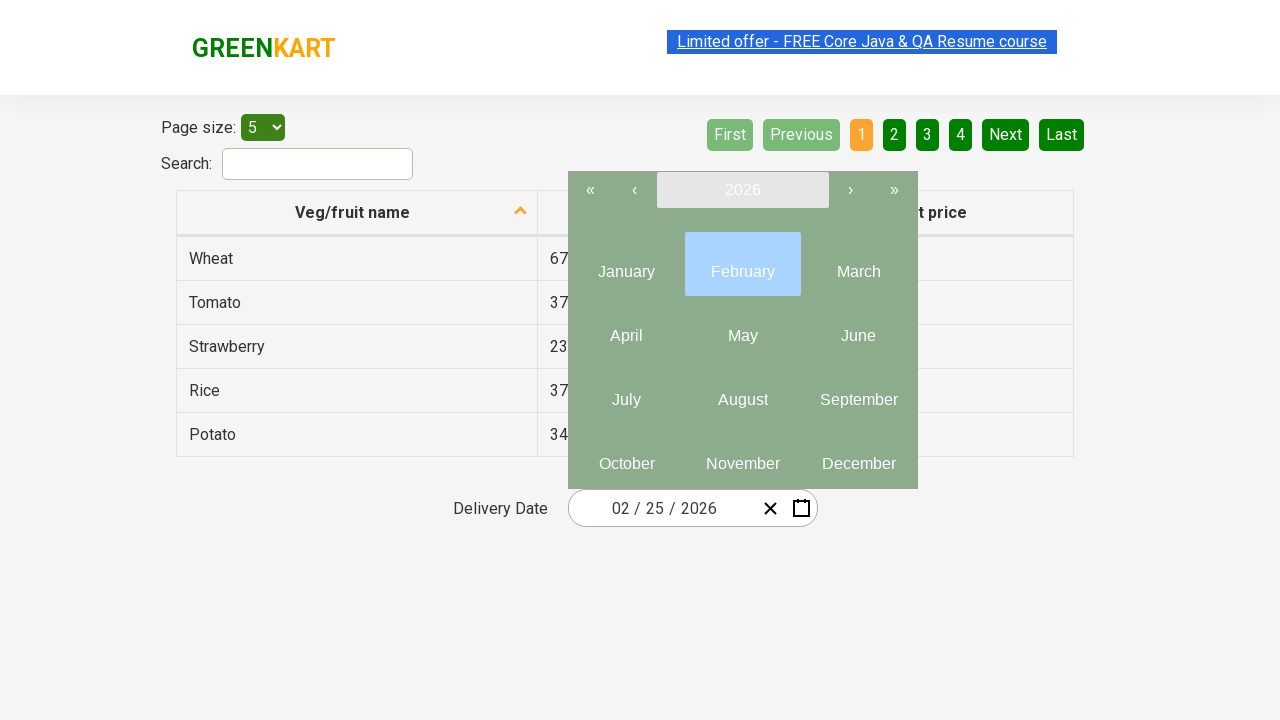

Clicked month/year label again to reach year selection view at (742, 190) on .react-calendar__navigation__label
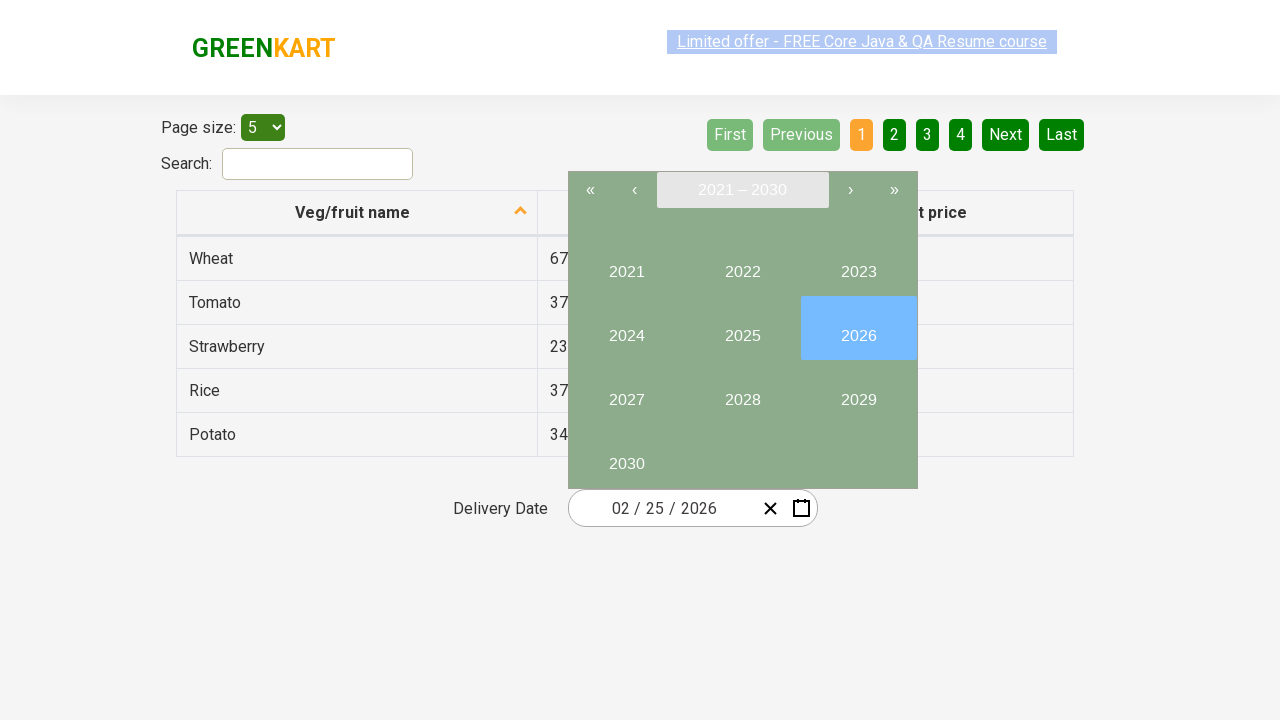

Selected year 2028 from year picker at (742, 392) on button:has-text("2028")
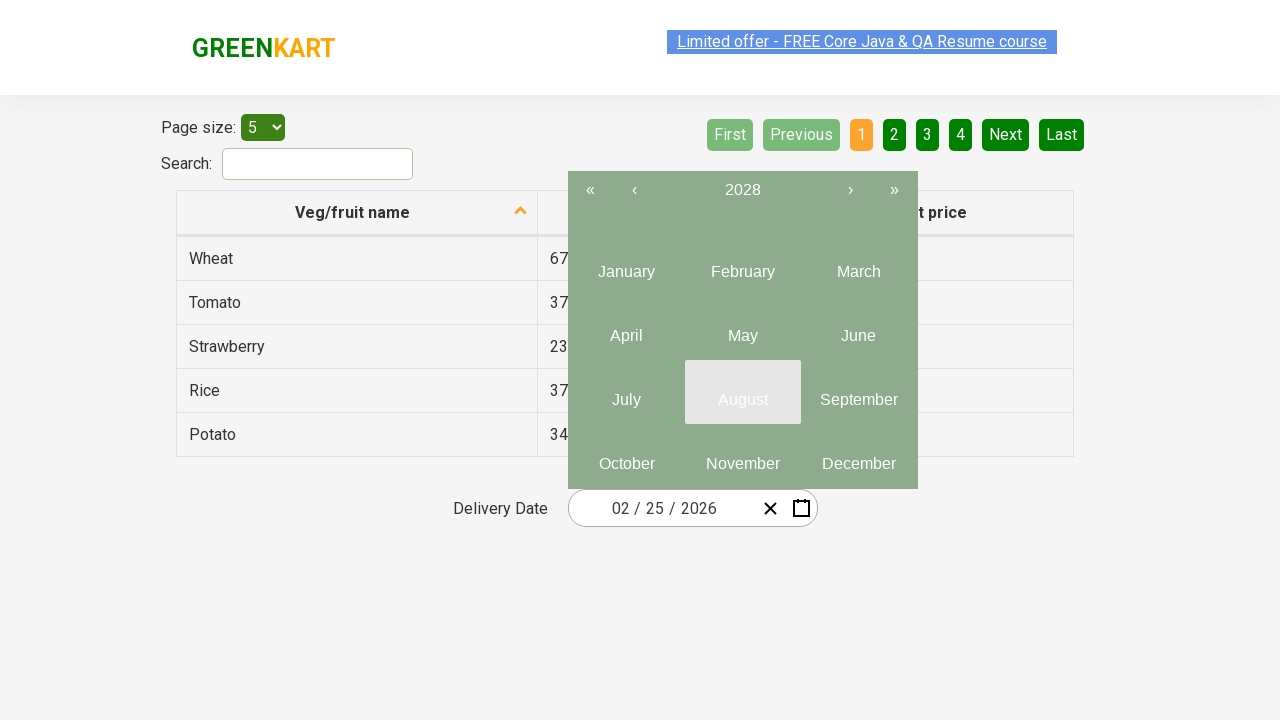

Selected month 8 (August) from month picker at (742, 392) on button.react-calendar__tile.react-calendar__year-view__months__month >> nth=7
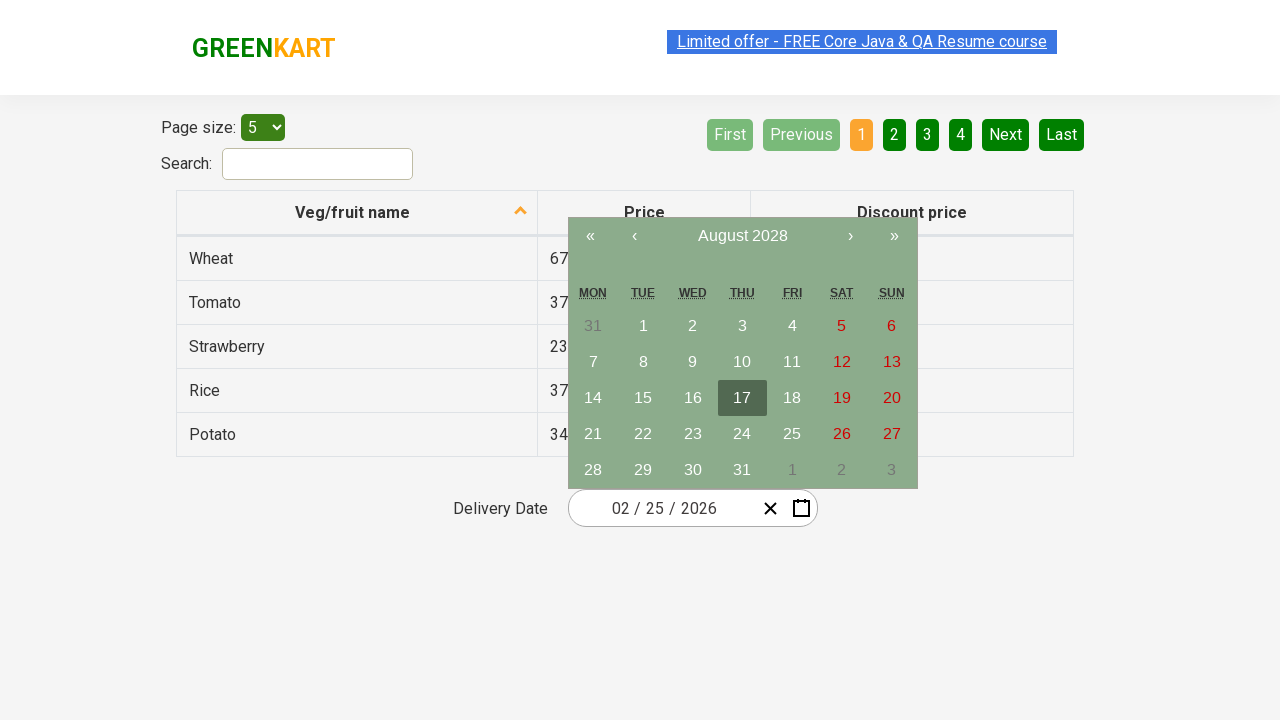

Selected date 26 from calendar at (842, 434) on abbr:has-text("26")
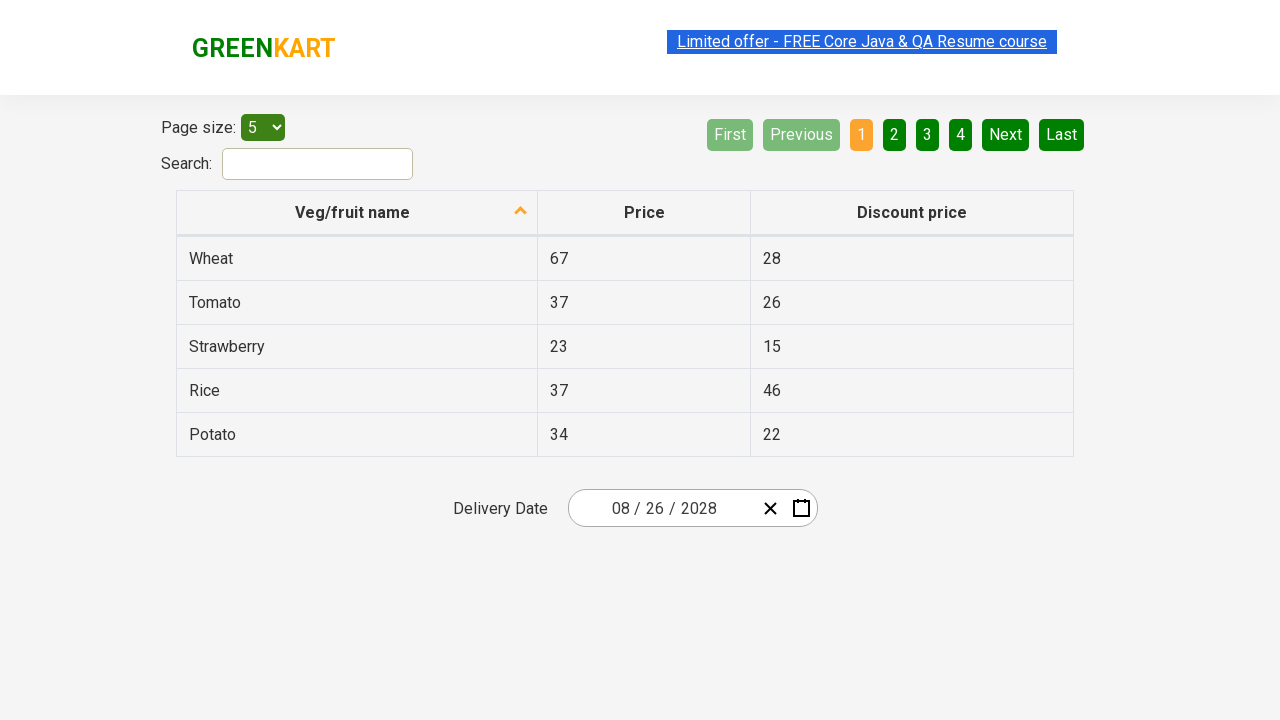

Validated input field 0: expected '8' and got '8'
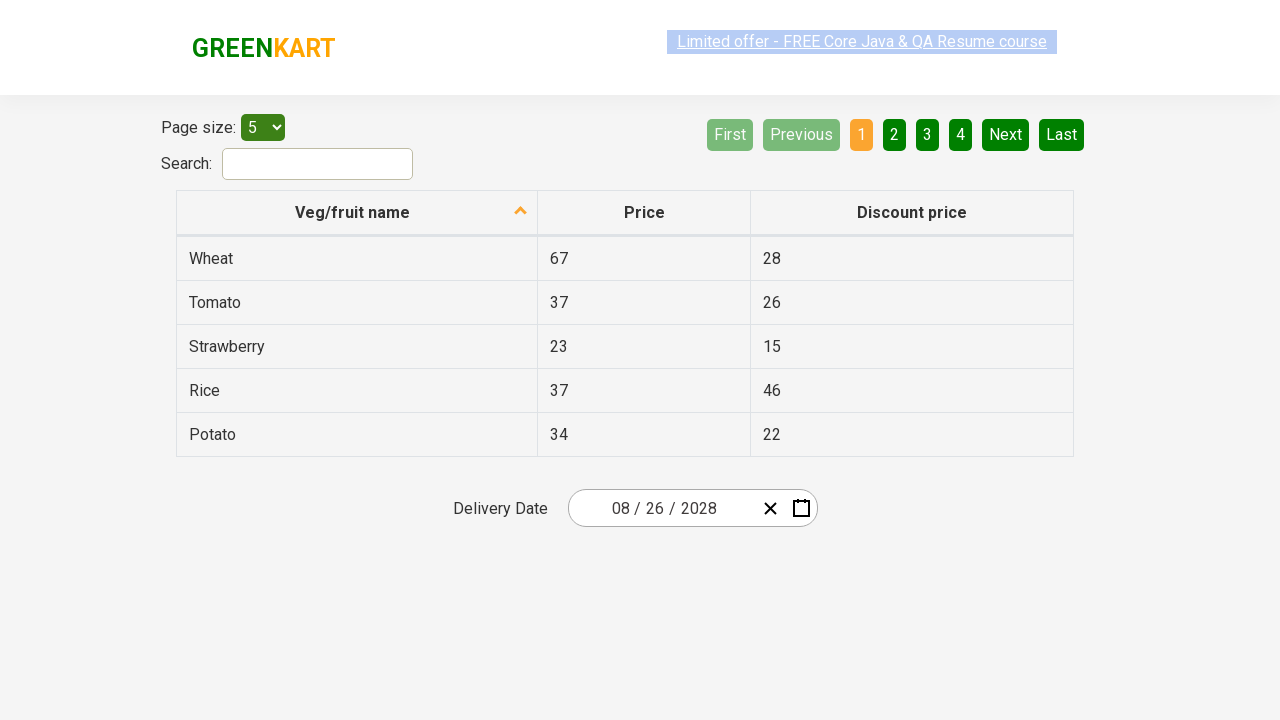

Validated input field 1: expected '26' and got '26'
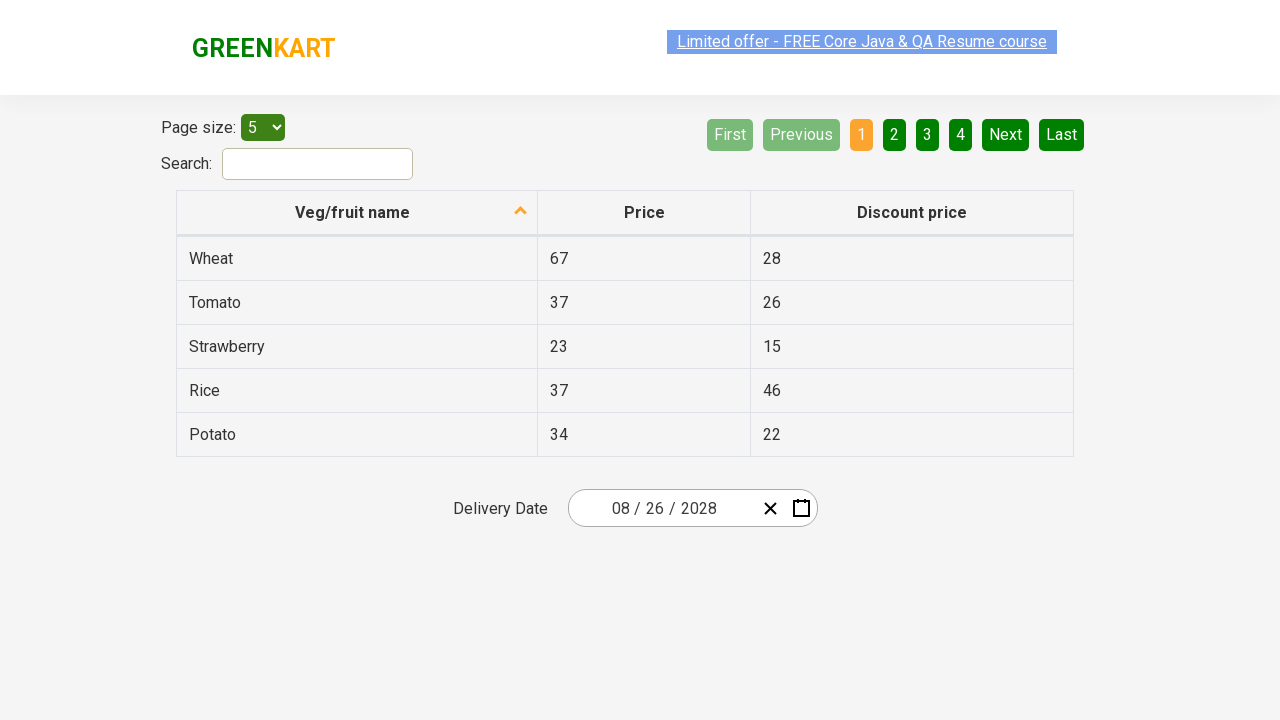

Validated input field 2: expected '2028' and got '2028'
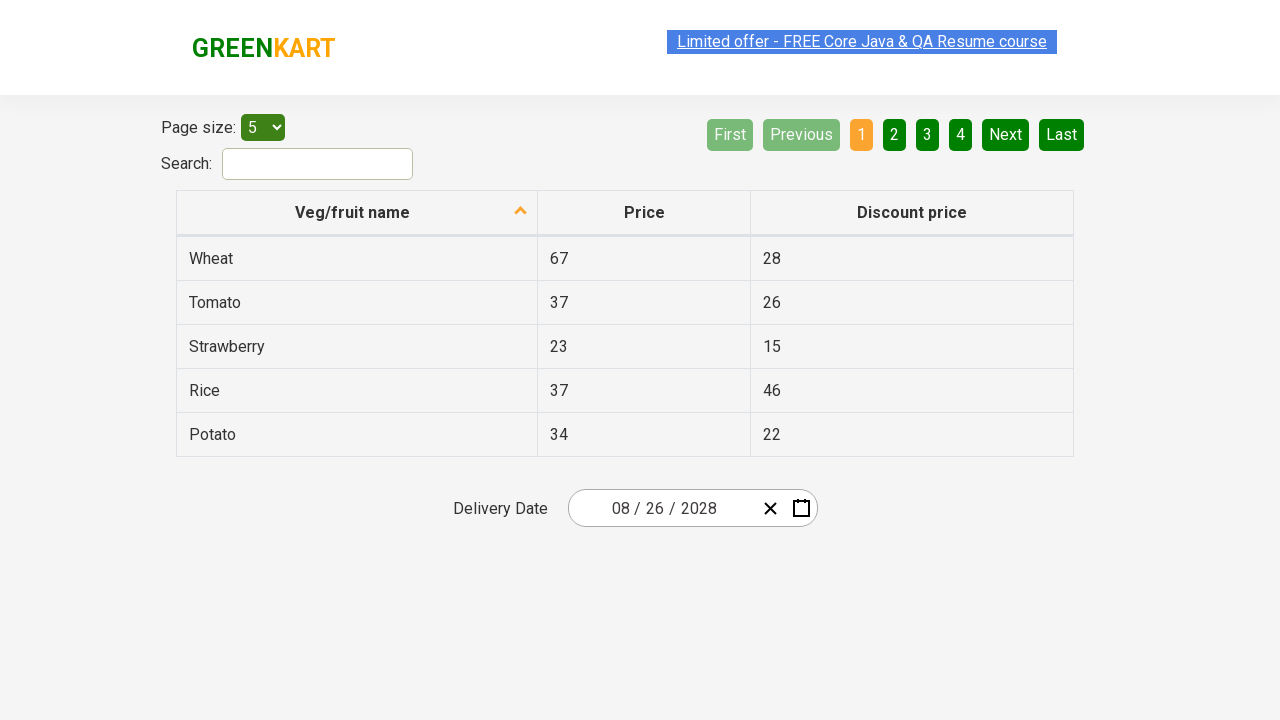

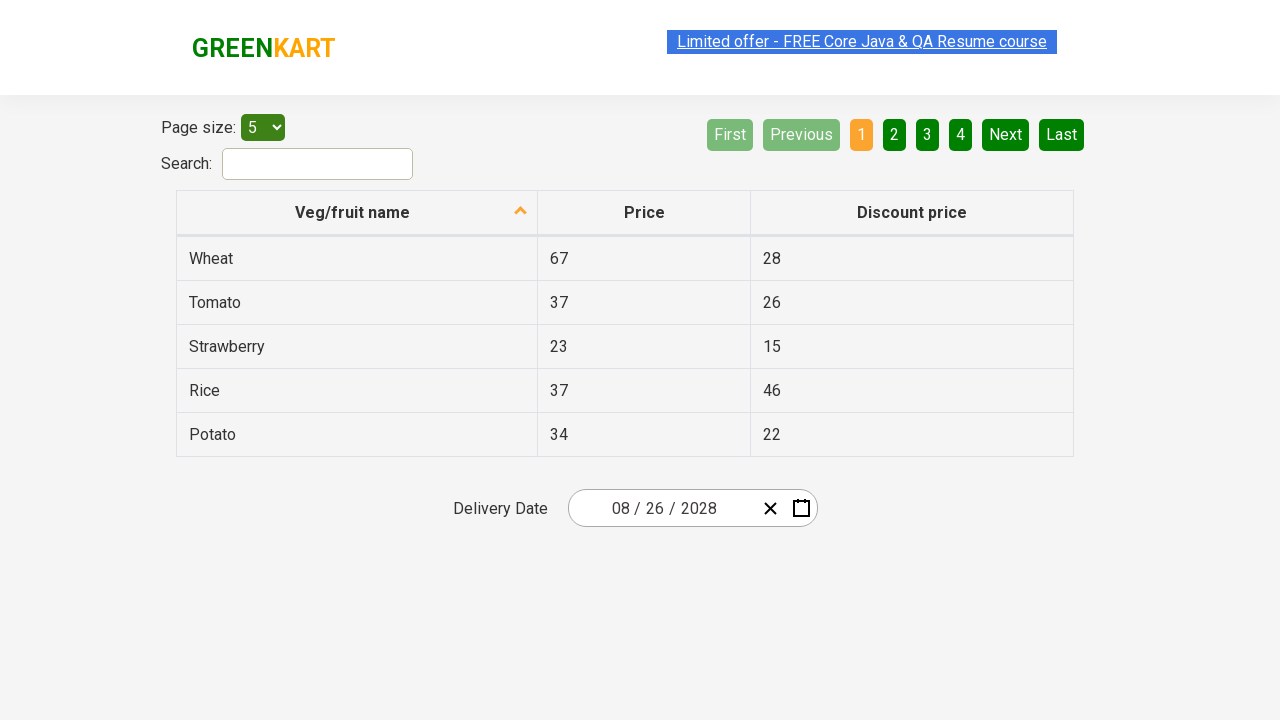